Tests dropdown functionality by navigating to the dropdown page and selecting an option

Starting URL: https://the-internet.herokuapp.com

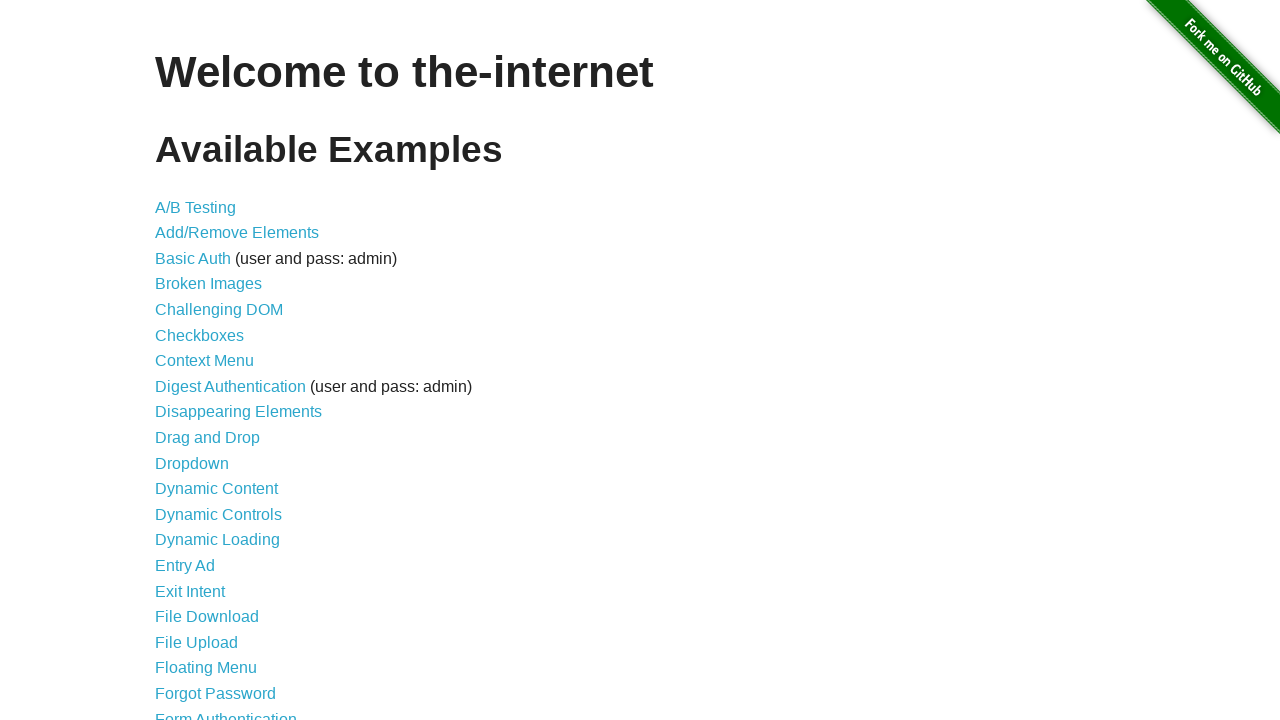

Clicked on Dropdown link at (192, 463) on internal:text="Dropdown"i
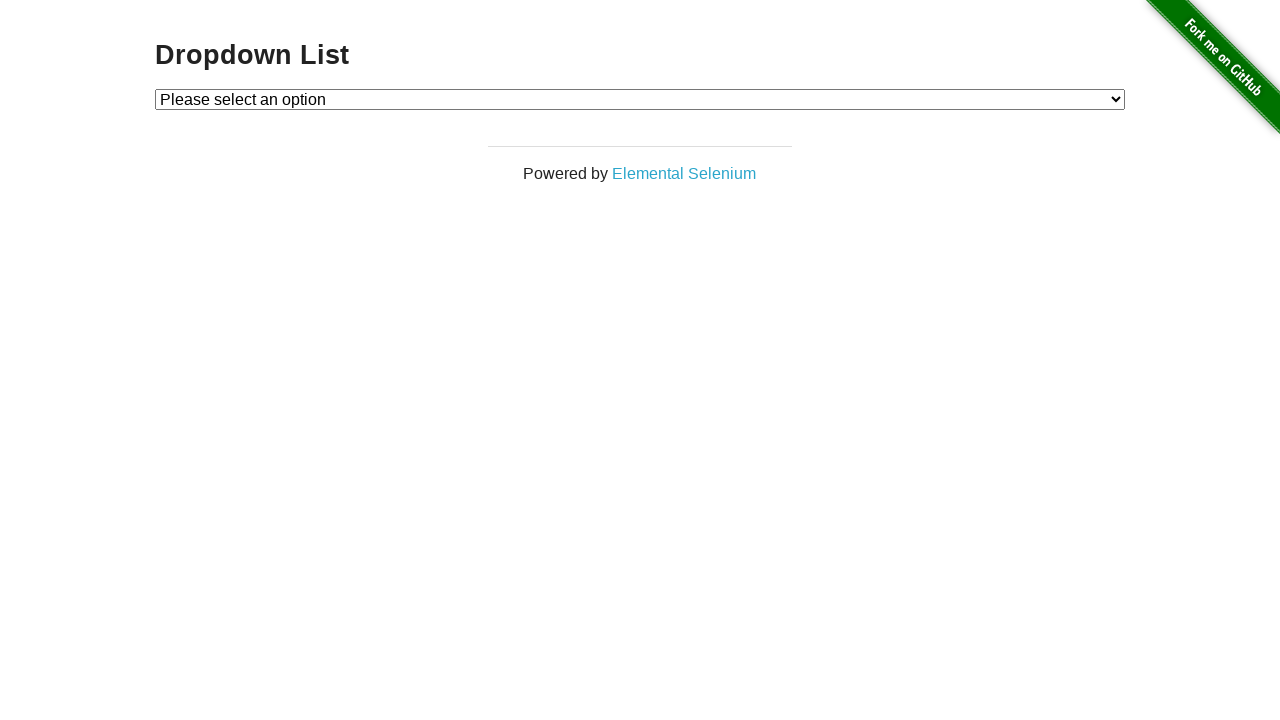

Navigated to dropdown page at https://the-internet.herokuapp.com/dropdown
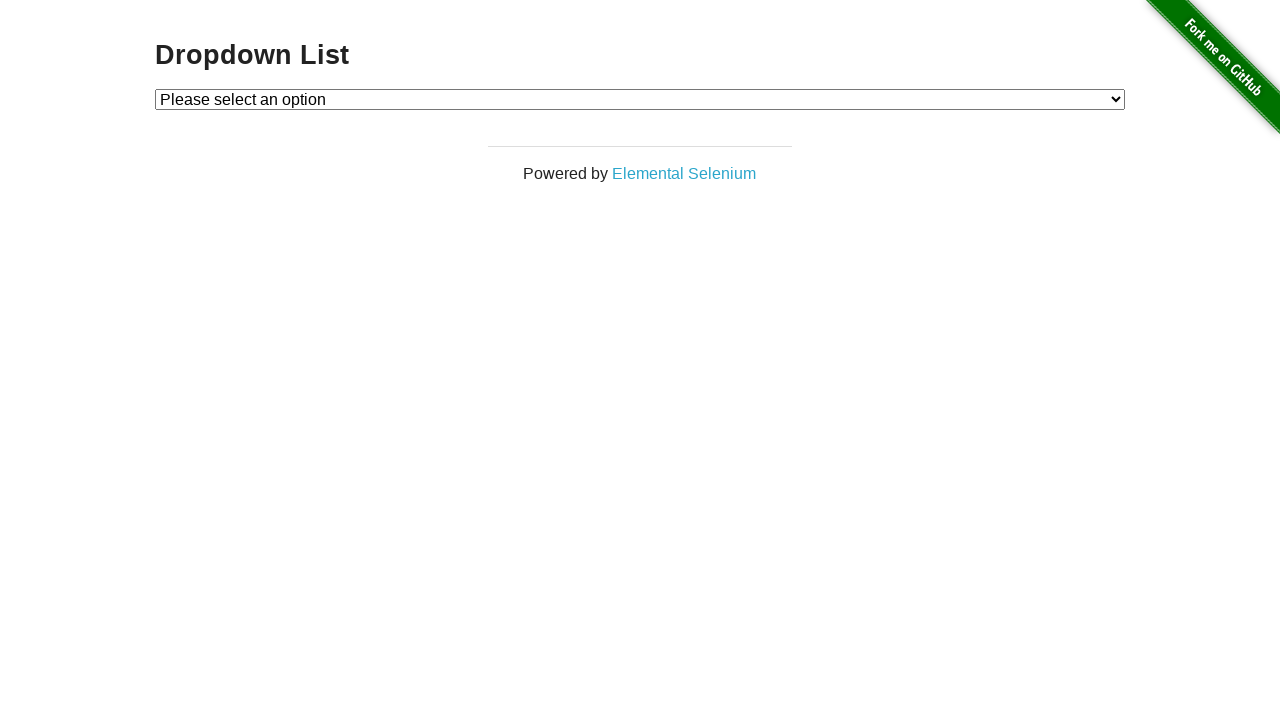

Located dropdown element
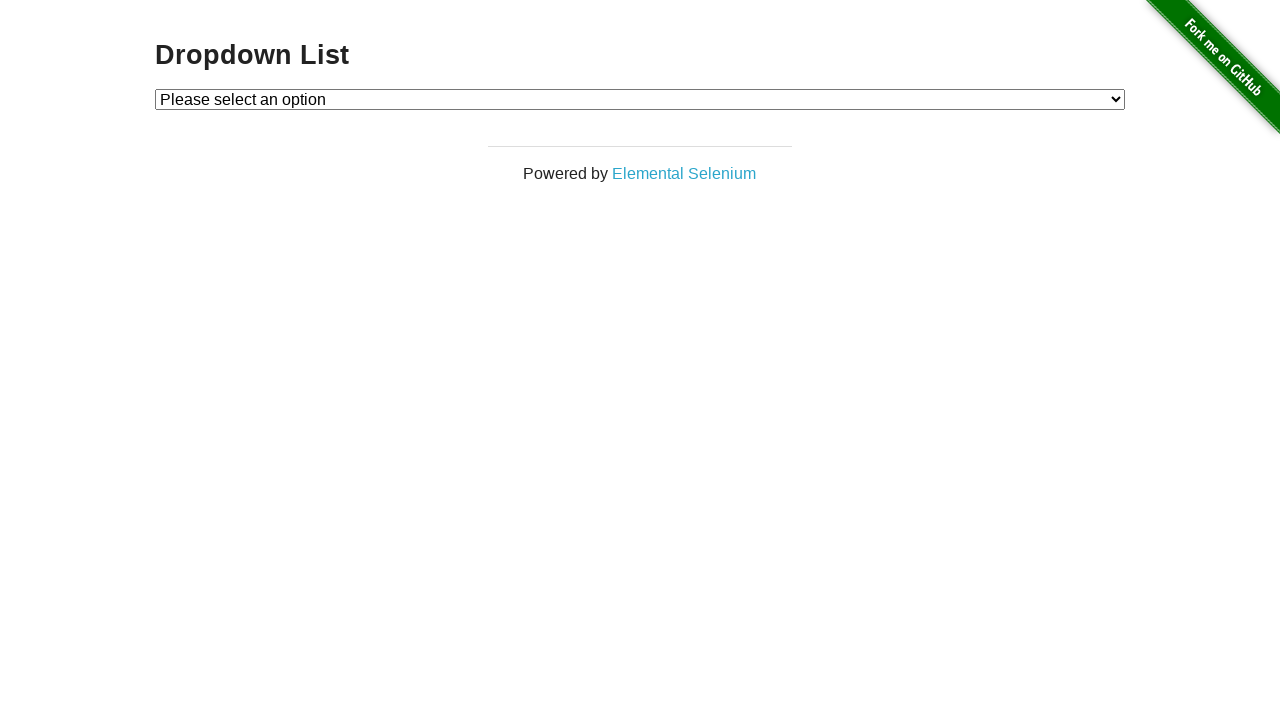

Selected Option 2 from dropdown on select
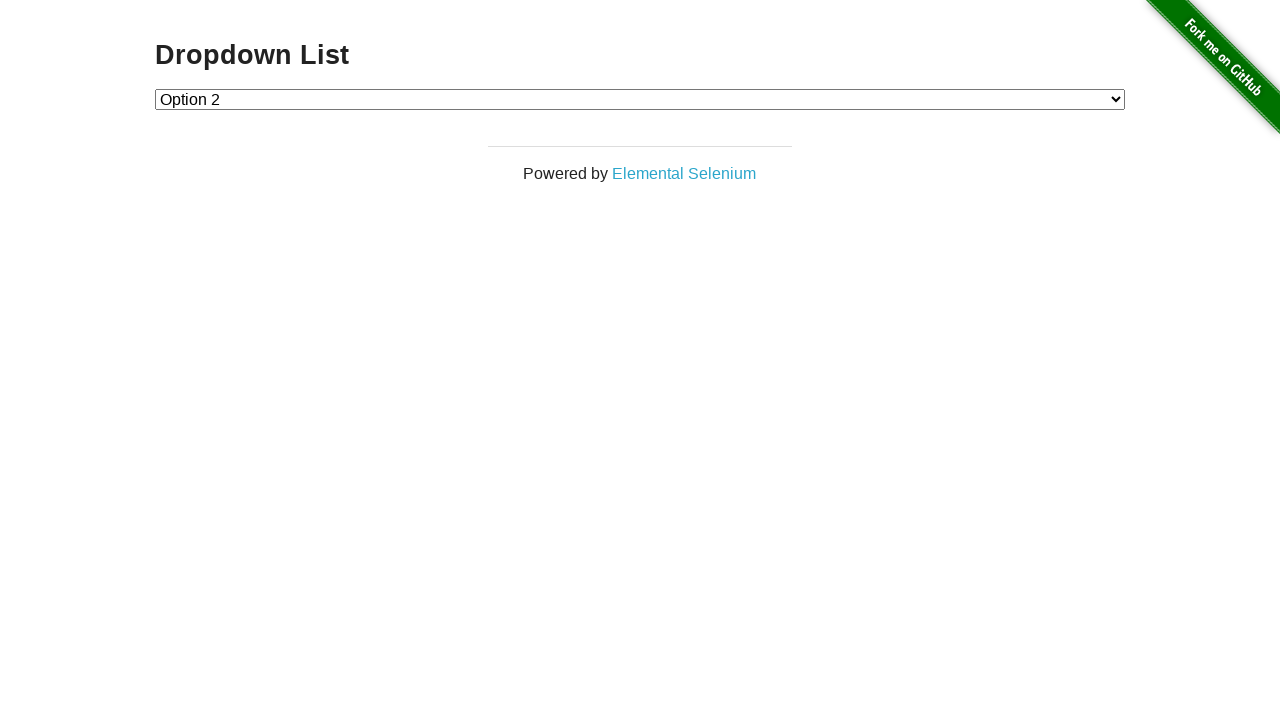

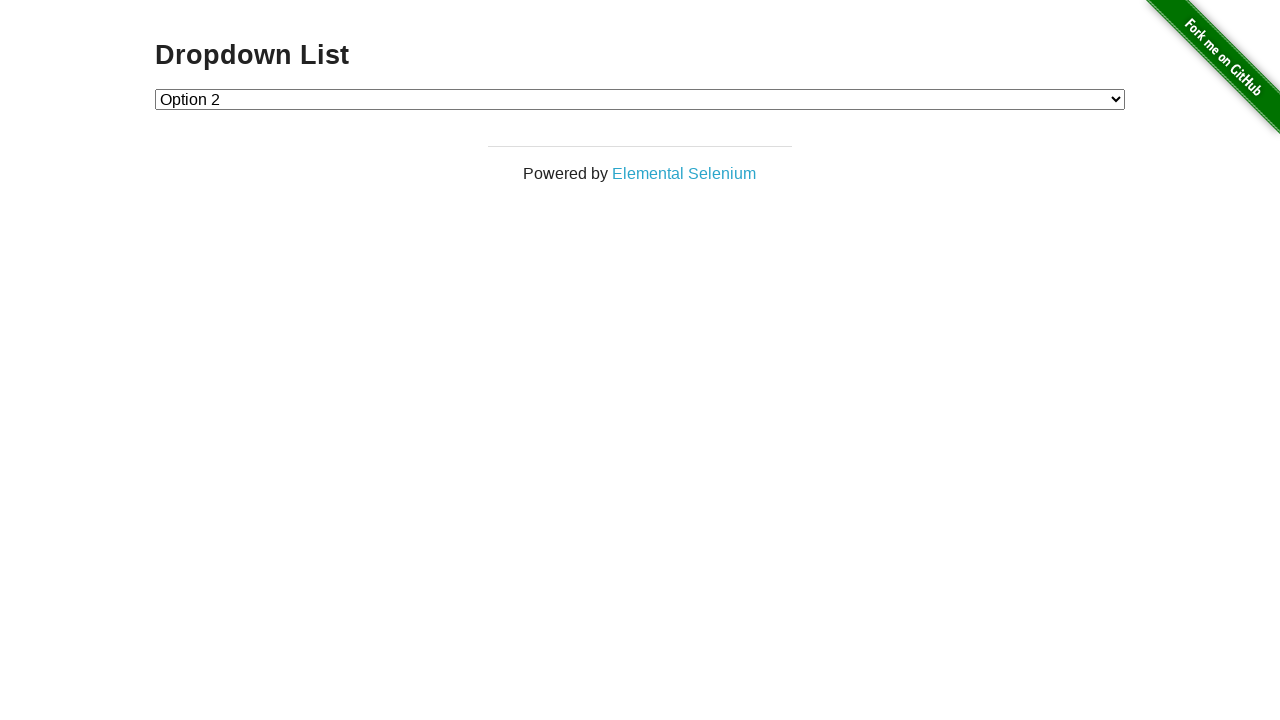